Tests file upload functionality by selecting a file input element and uploading a file to the form

Starting URL: https://the-internet.herokuapp.com/upload

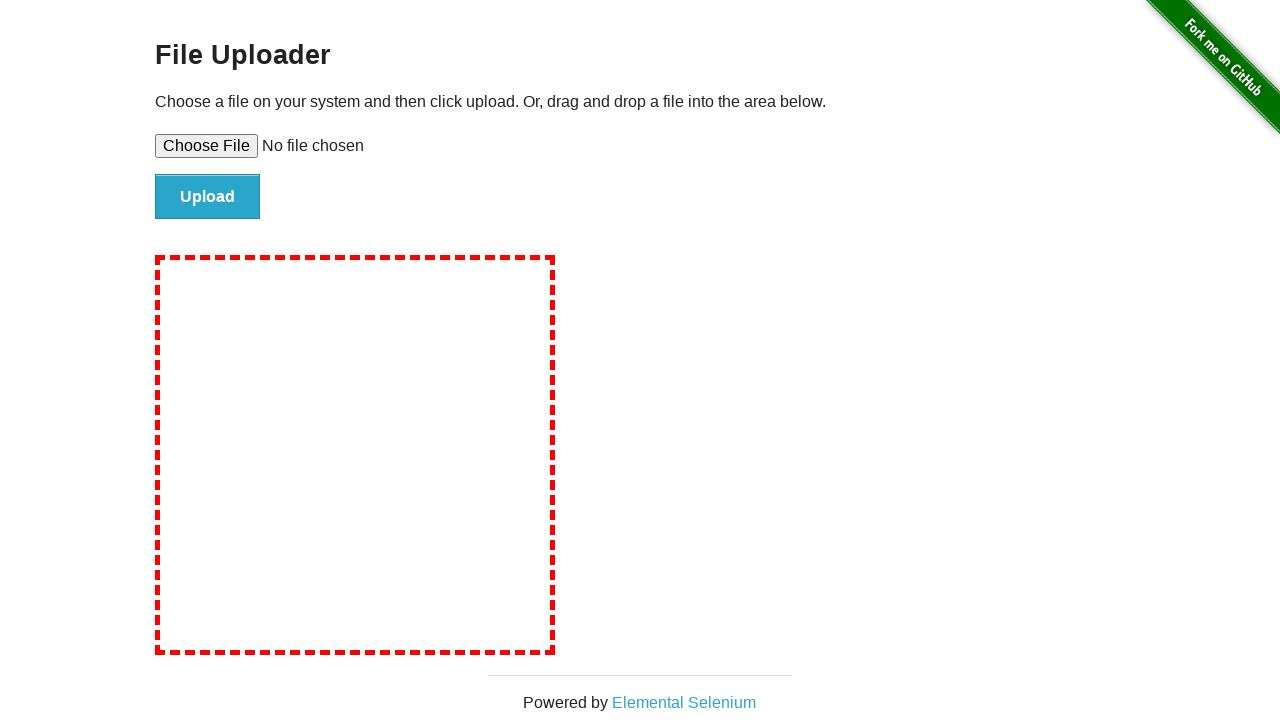

Located the file upload input element
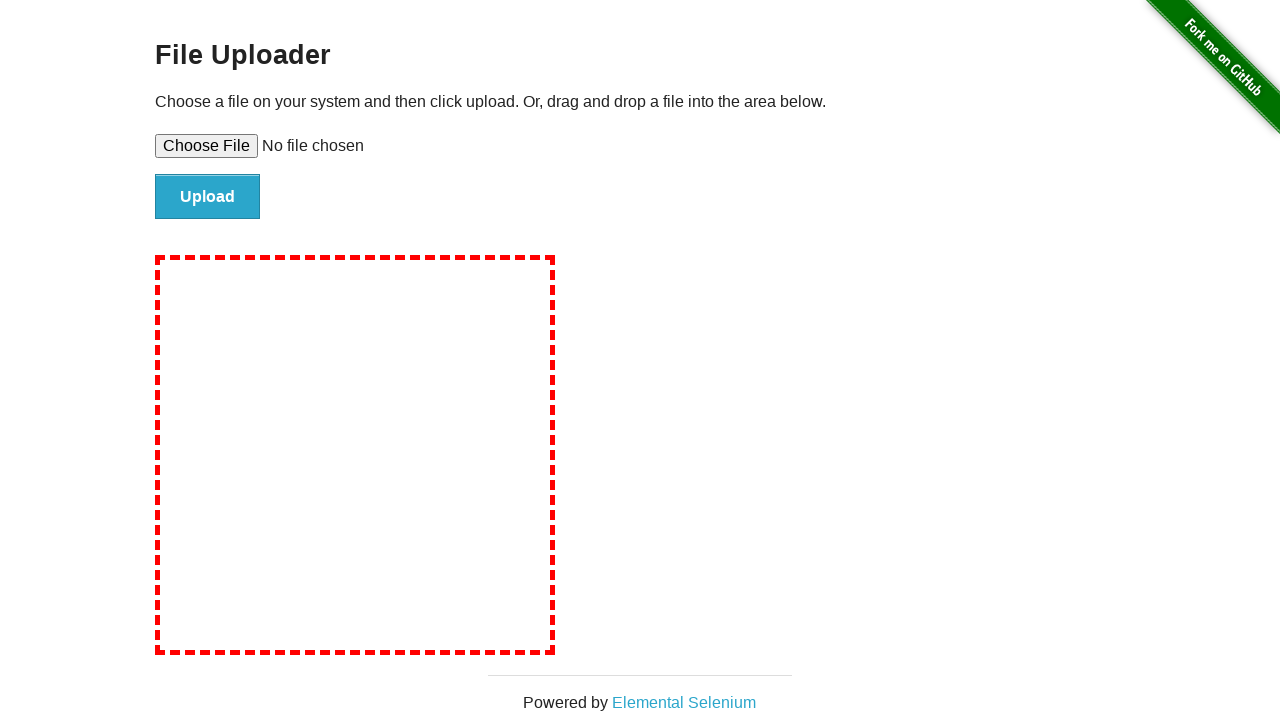

Clicked on the file upload input element at (640, 146) on #file-upload
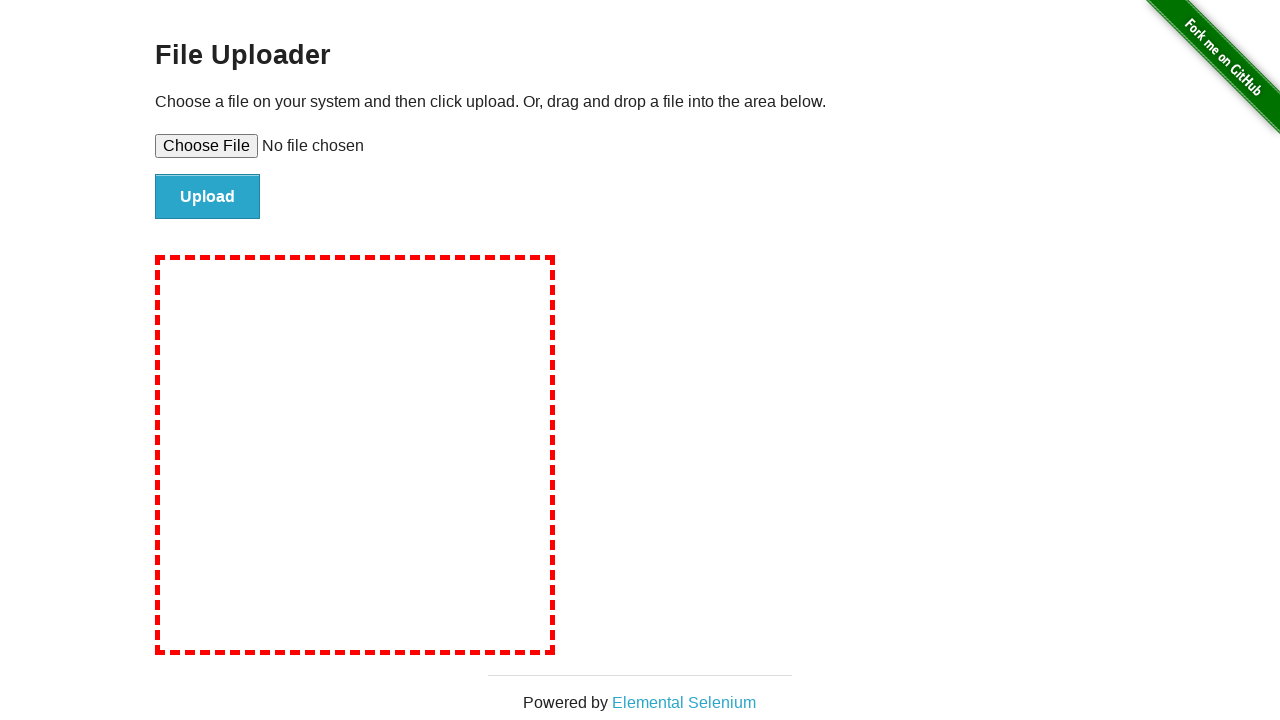

Set input files with test_document.txt containing test content
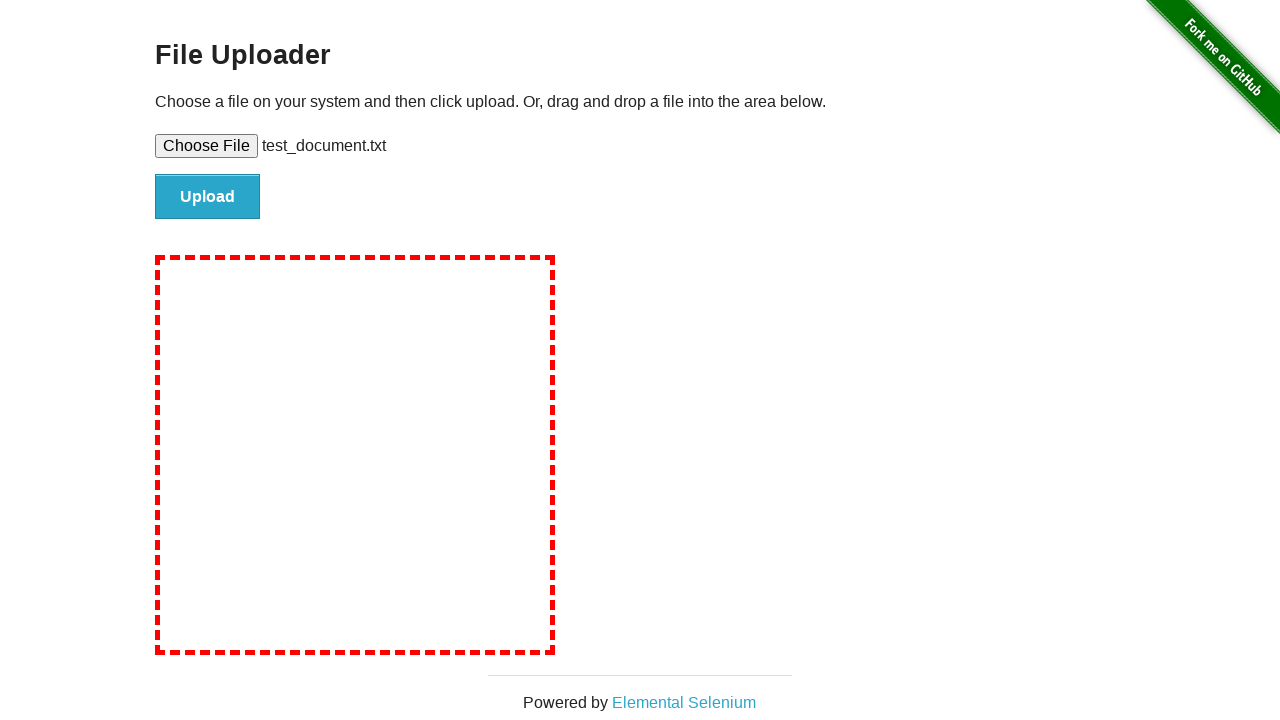

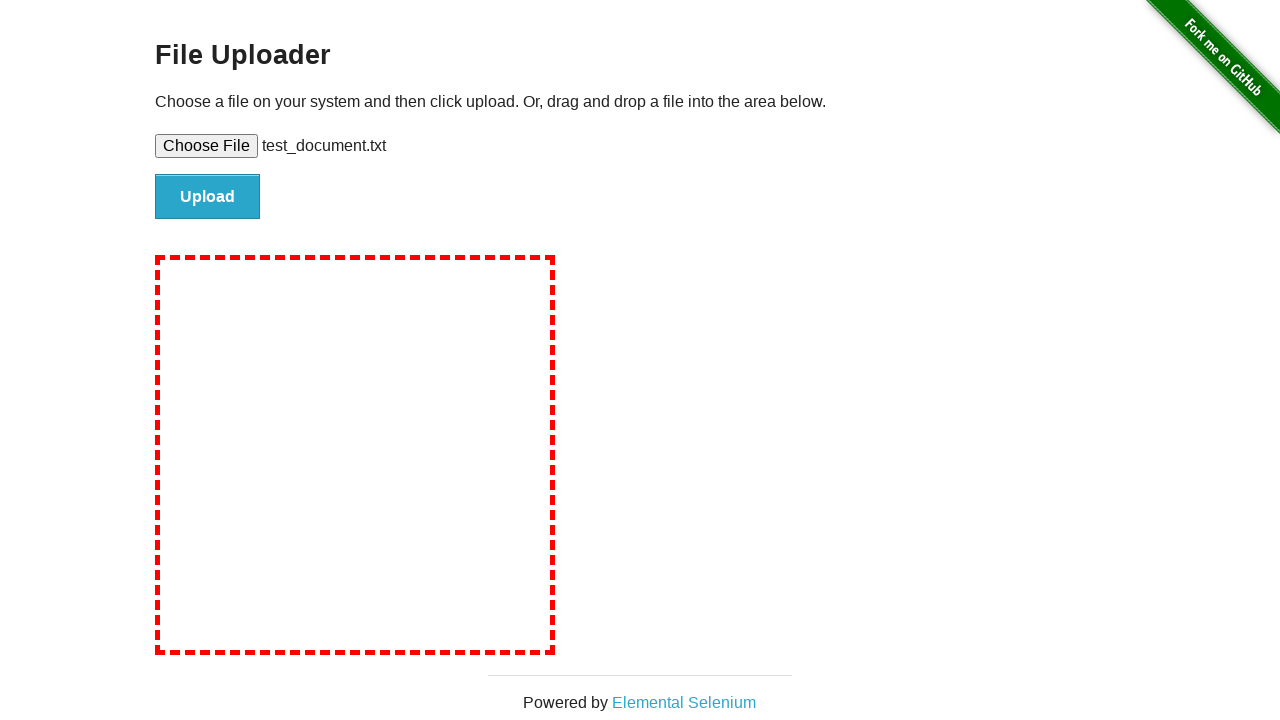